Tests selecting a radio button by clicking on the specified option and verifying it becomes selected

Starting URL: https://www.rahulshettyacademy.com/AutomationPractice/

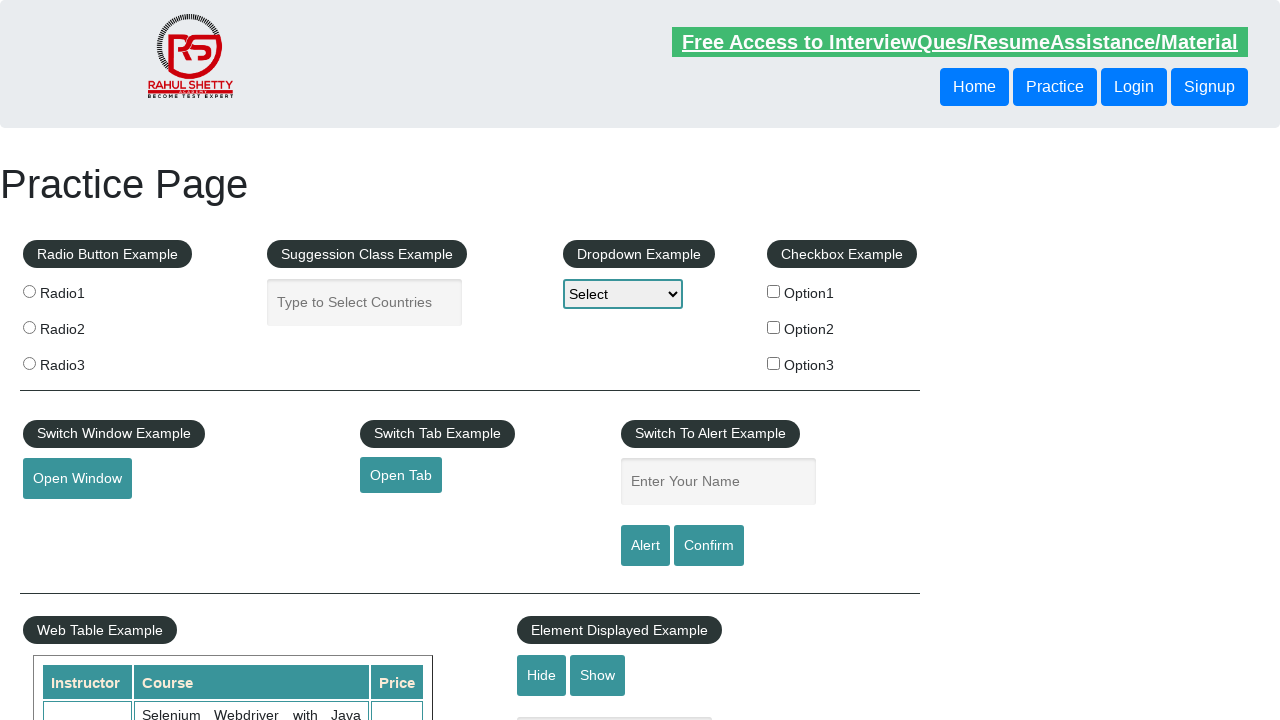

Waited for radio button with value 'radio2' to be visible
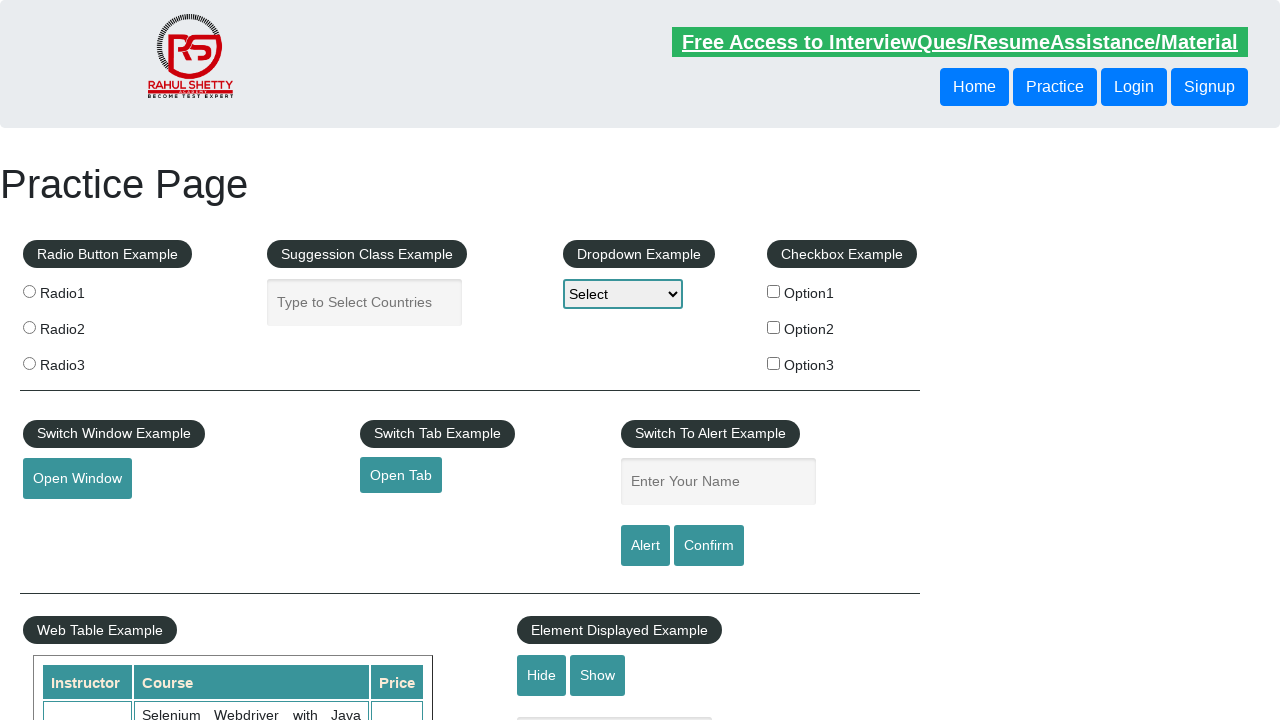

Clicked on radio button with value 'radio2' to select it at (29, 327) on input[value='radio2']
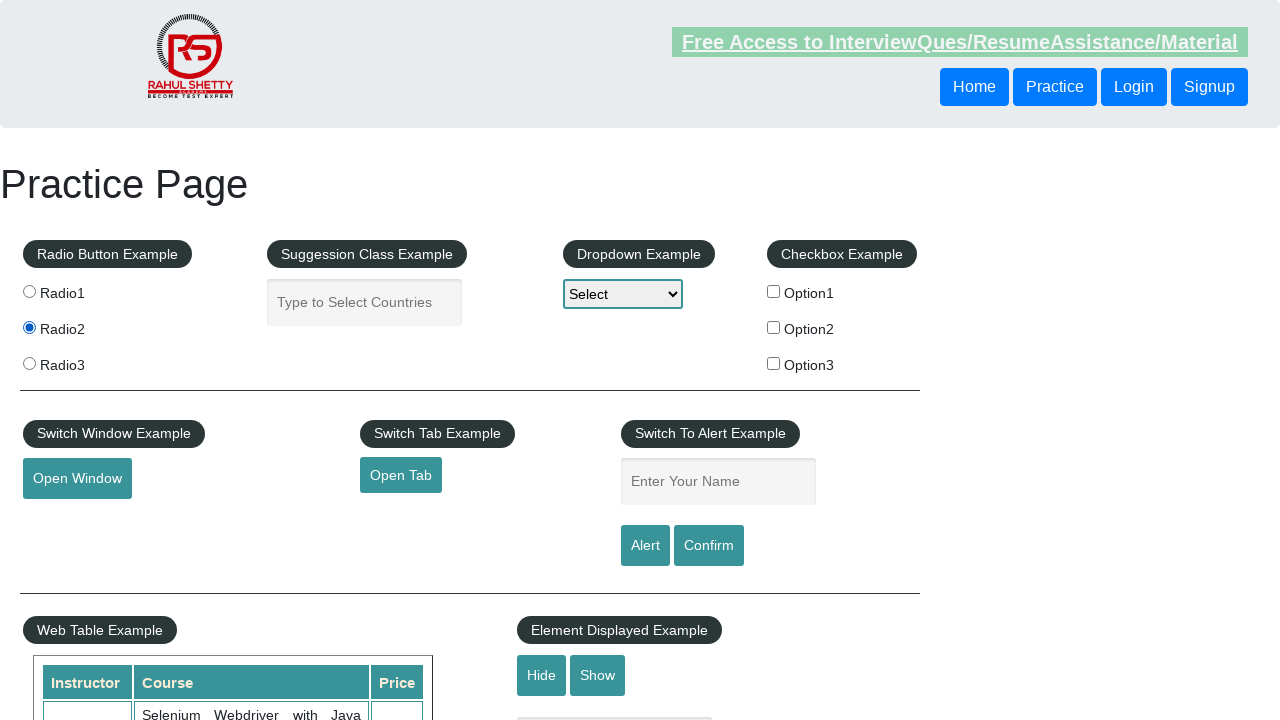

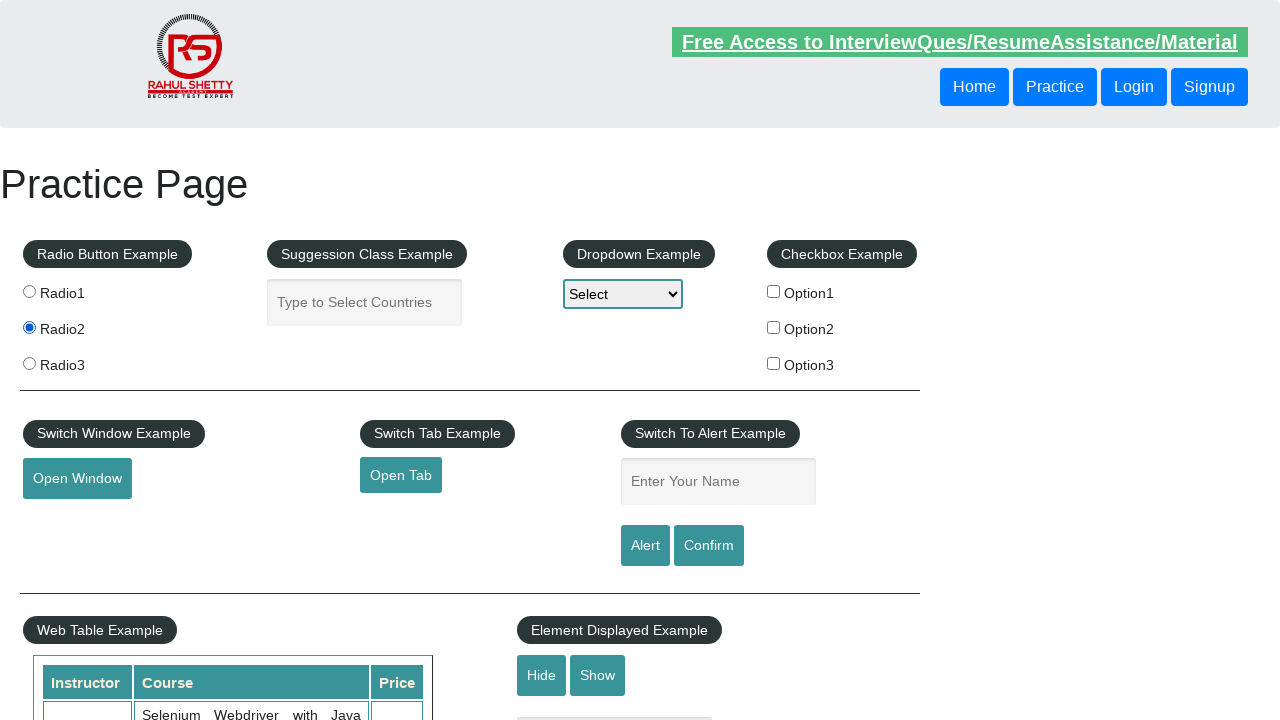